Tests editing a todo item by double-clicking and changing its text

Starting URL: https://demo.playwright.dev/todomvc

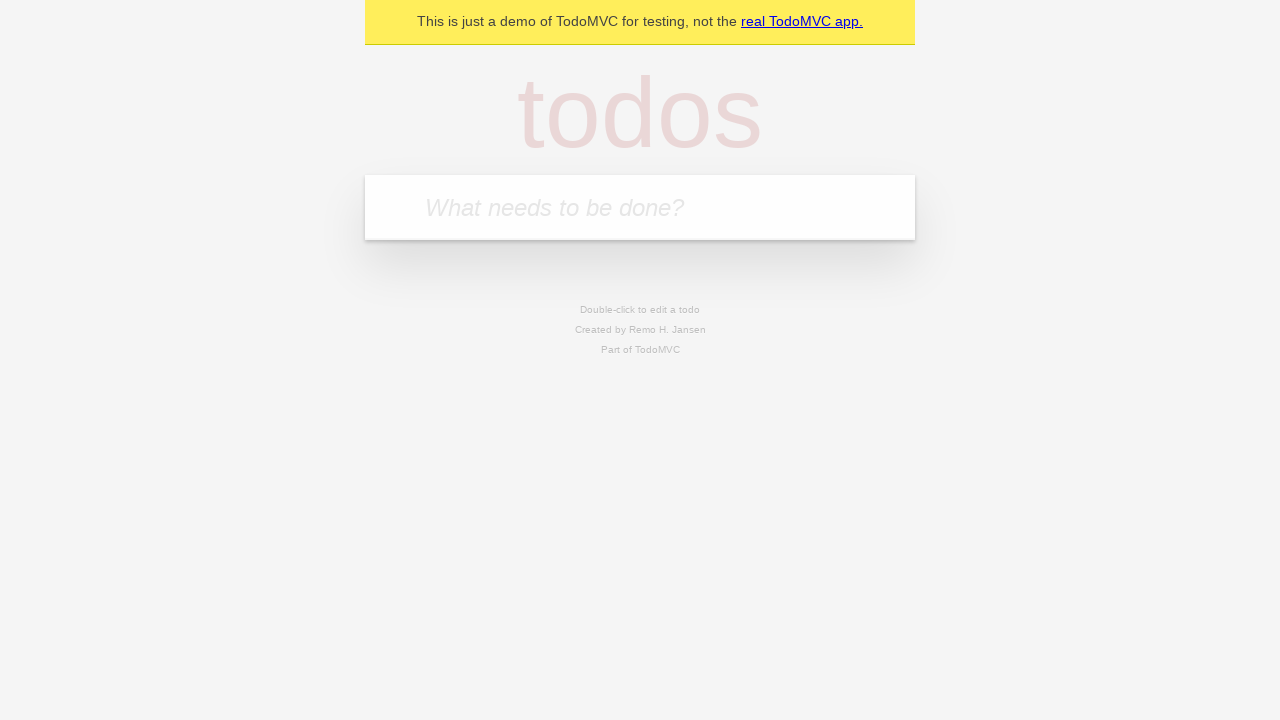

Filled new todo field with 'buy some cheese' on .new-todo
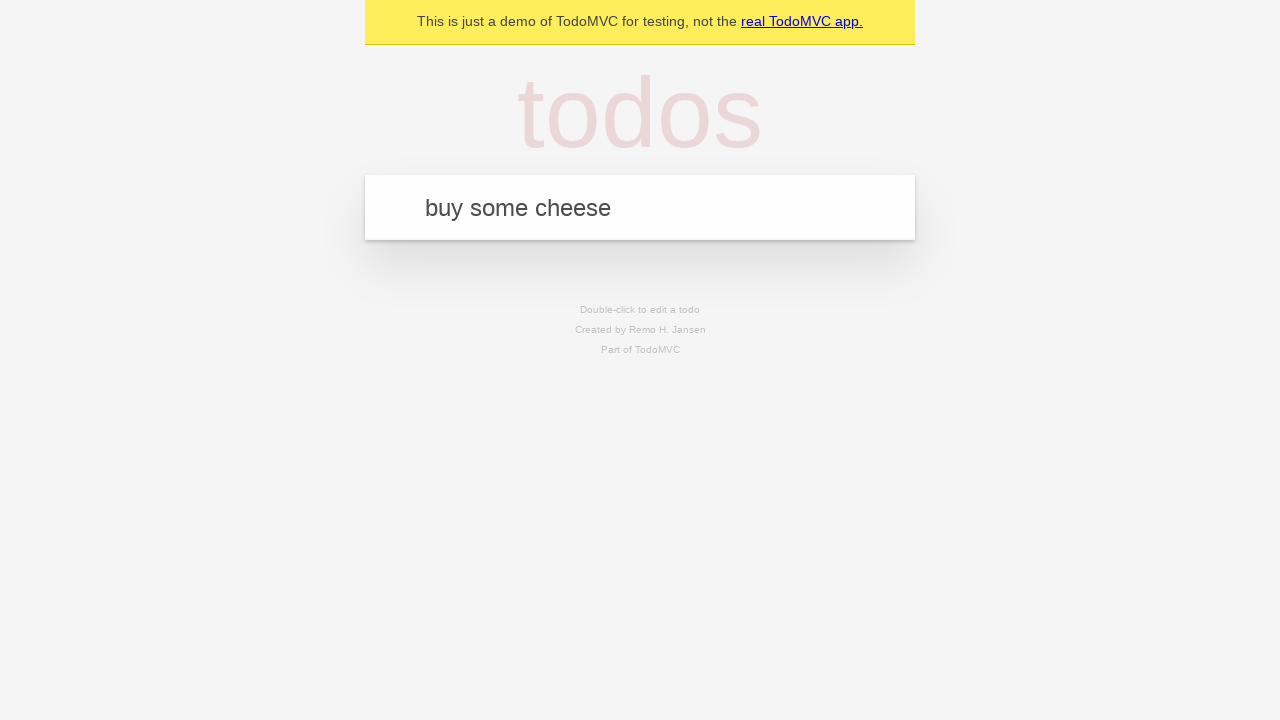

Pressed Enter to create first todo item on .new-todo
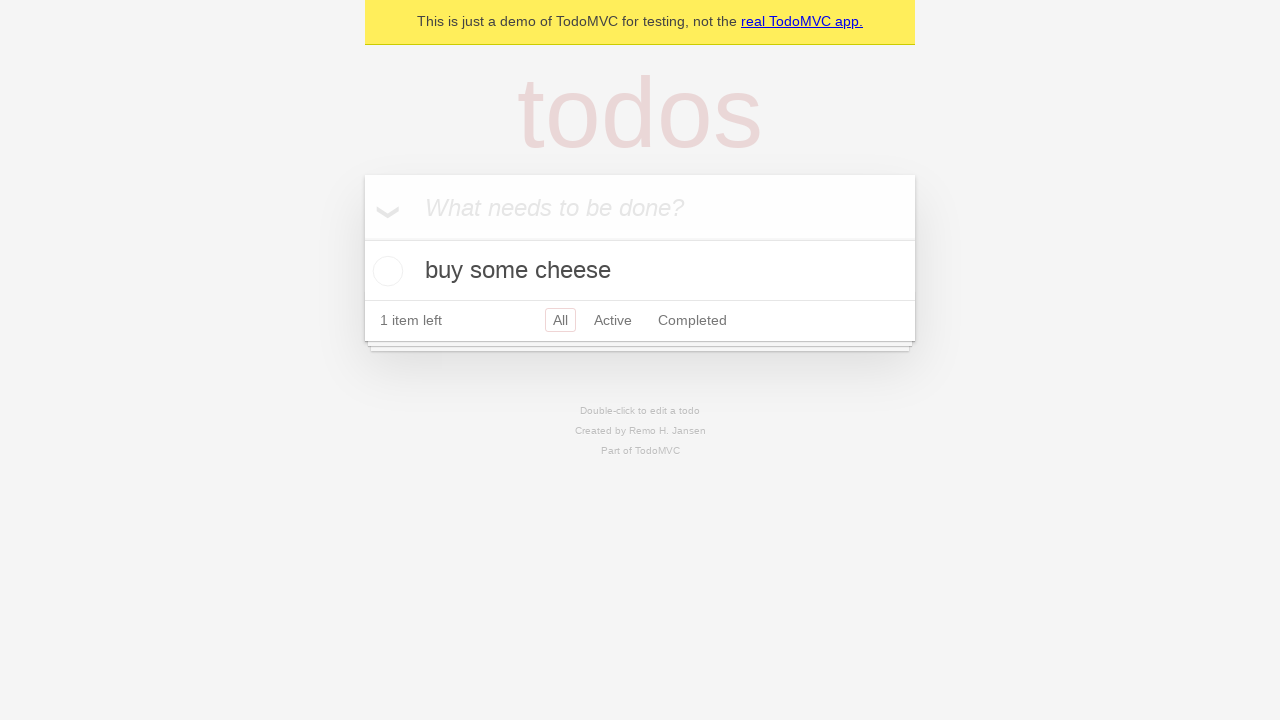

Filled new todo field with 'feed the cat' on .new-todo
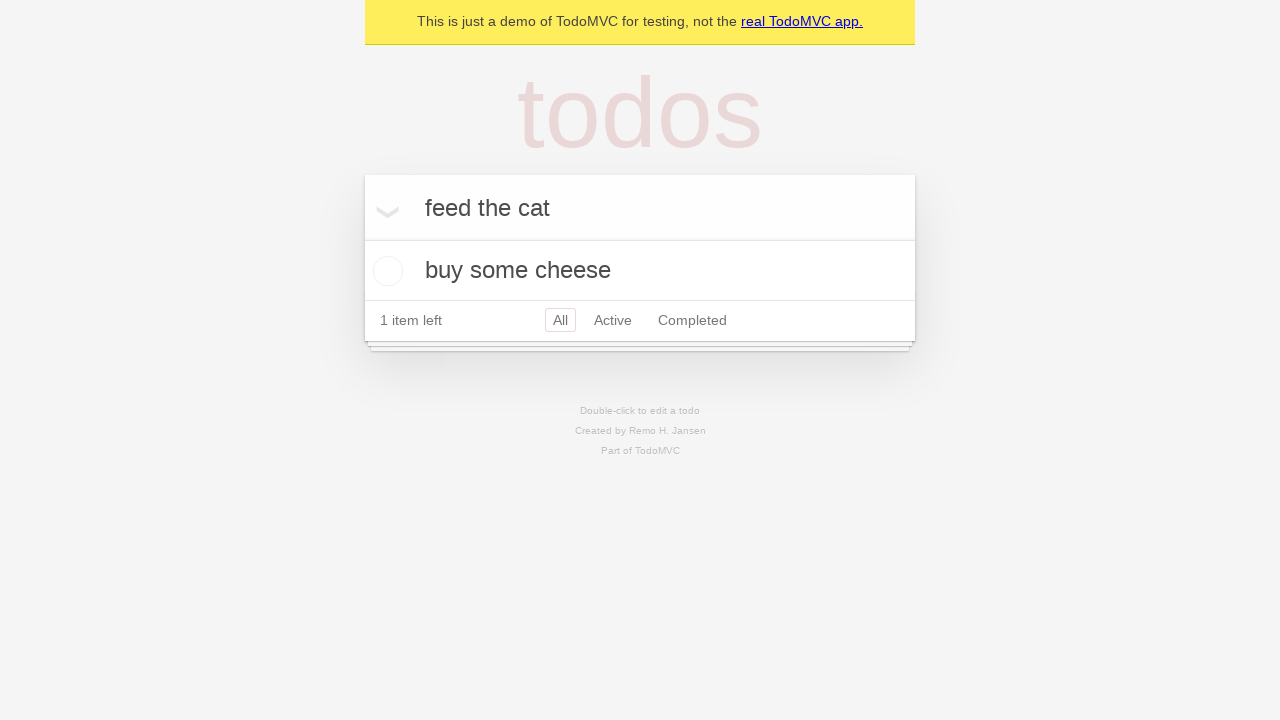

Pressed Enter to create second todo item on .new-todo
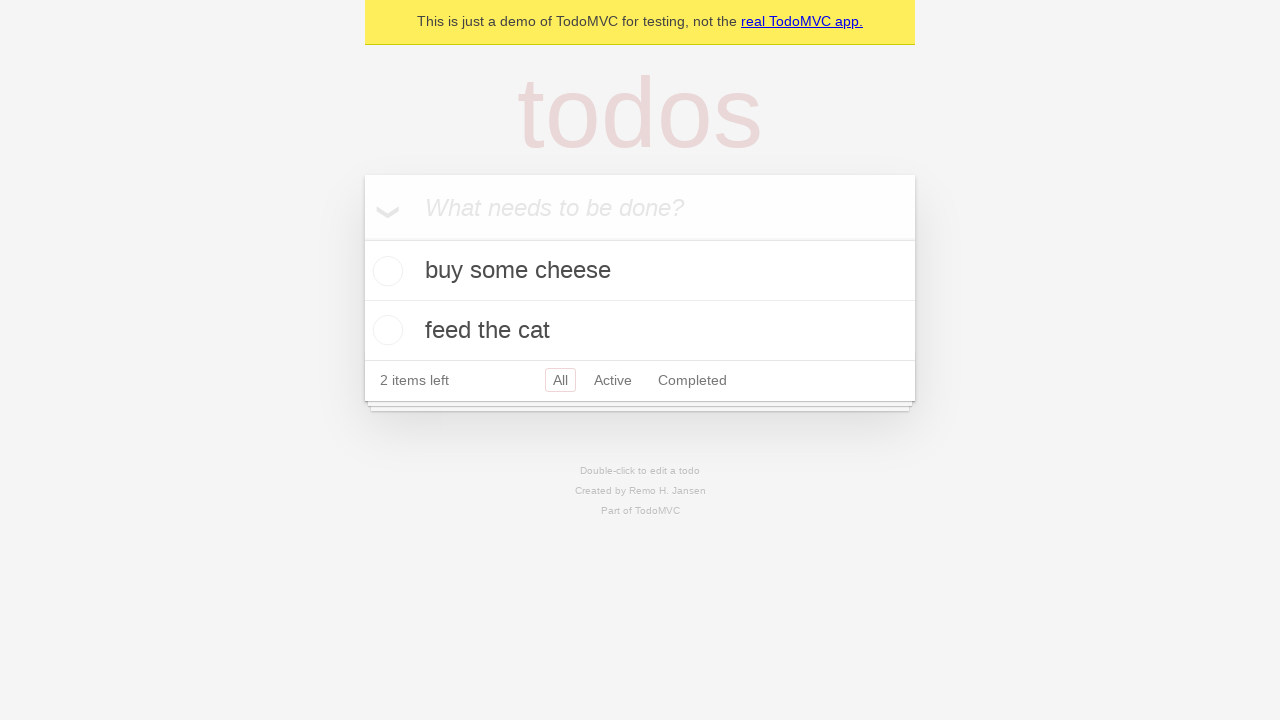

Filled new todo field with 'book a doctors appointment' on .new-todo
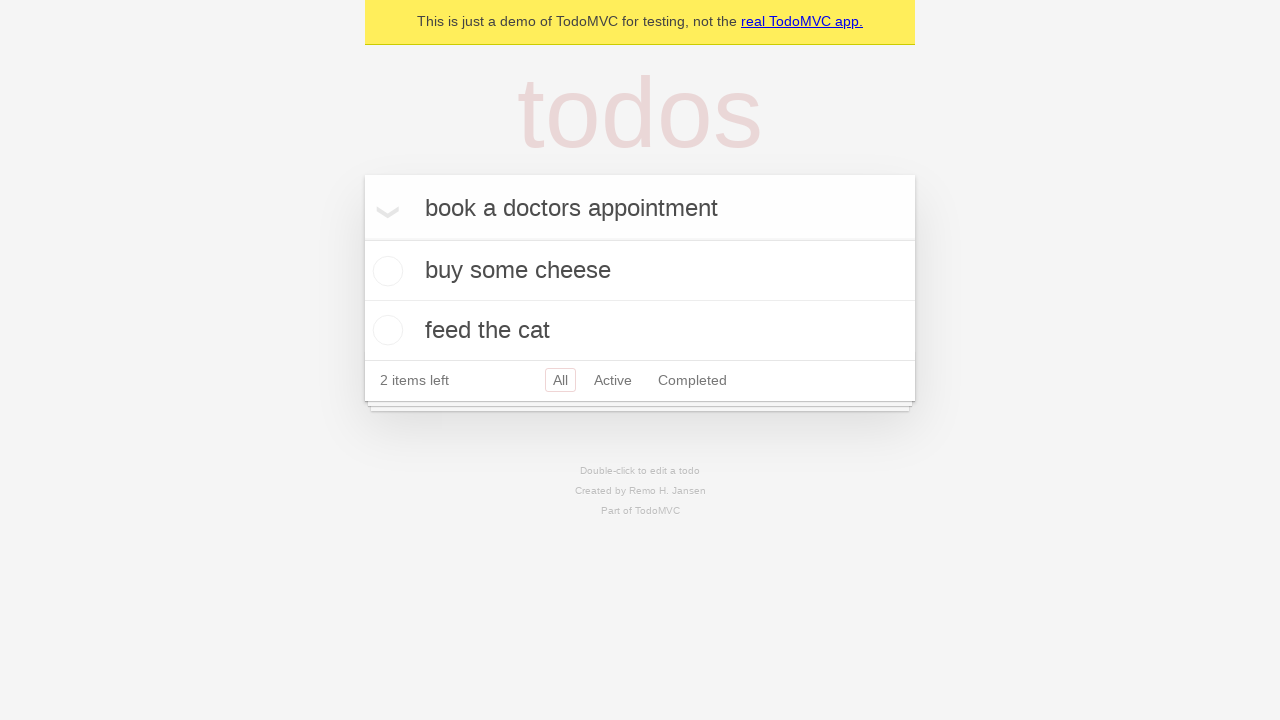

Pressed Enter to create third todo item on .new-todo
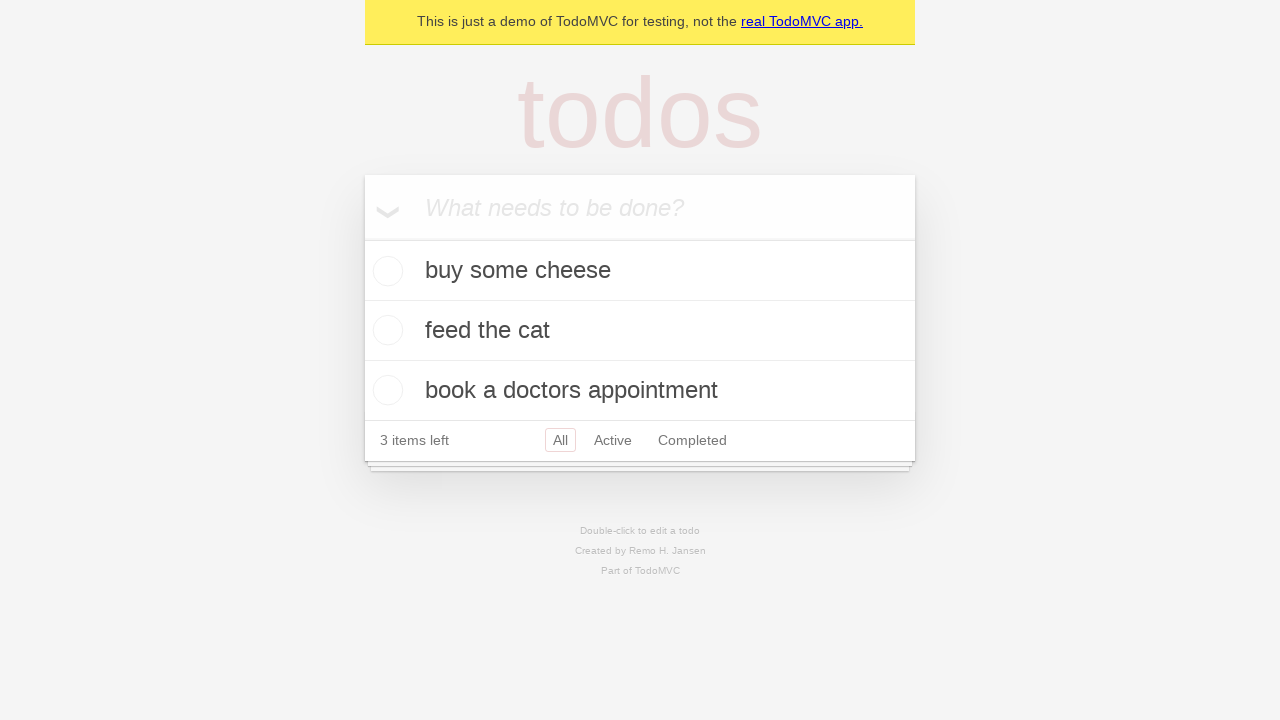

Double-clicked second todo item to enter edit mode at (640, 331) on .todo-list li >> nth=1
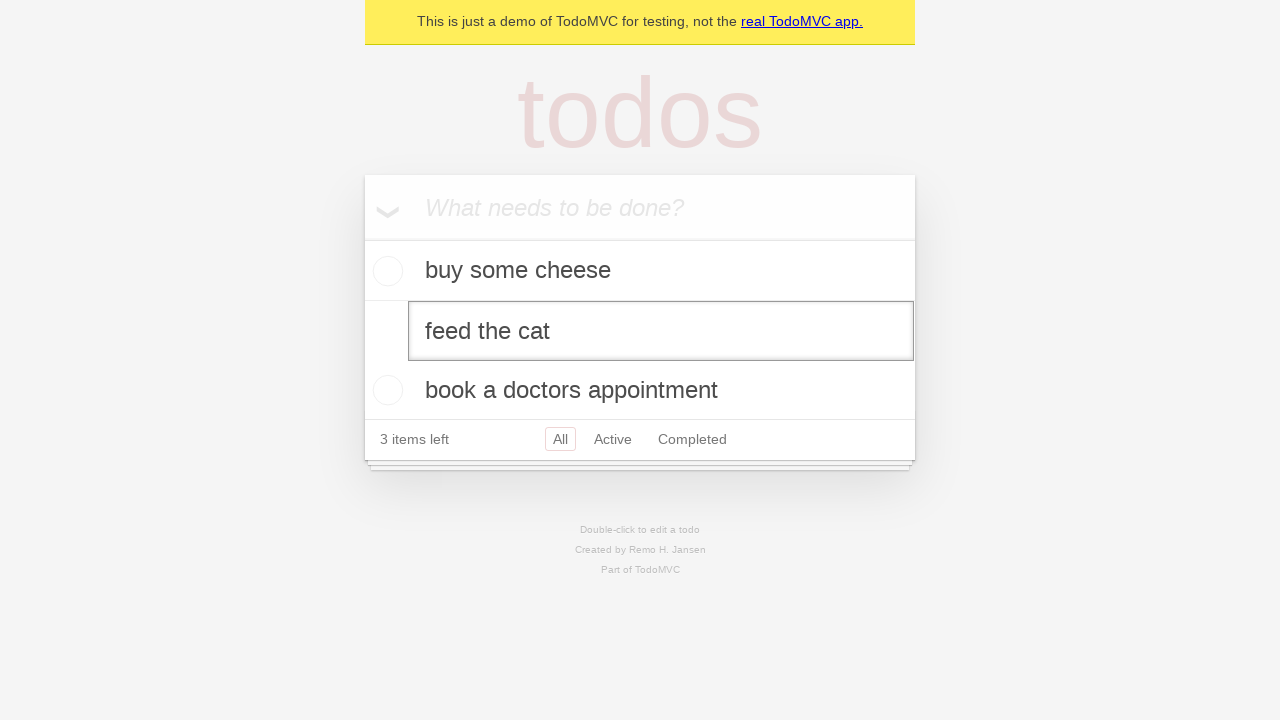

Changed todo text to 'buy some sausages' on .todo-list li >> nth=1 >> .edit
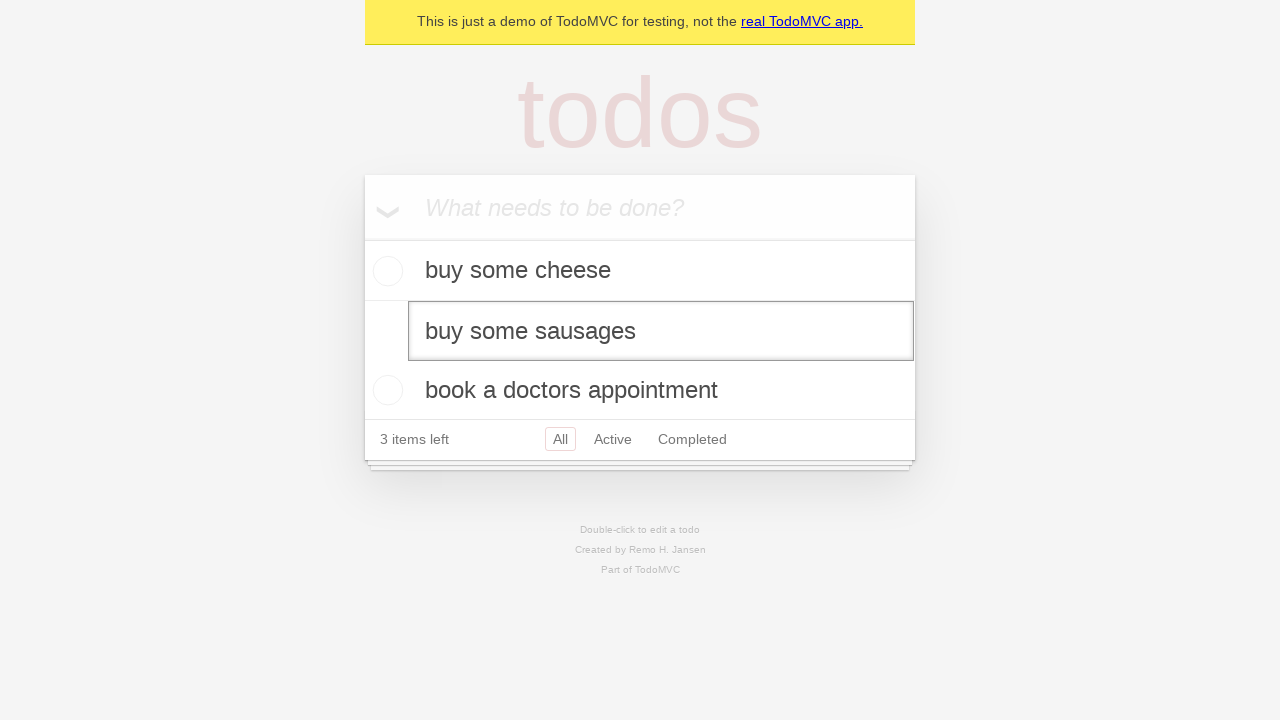

Pressed Enter to confirm the edited todo item on .todo-list li >> nth=1 >> .edit
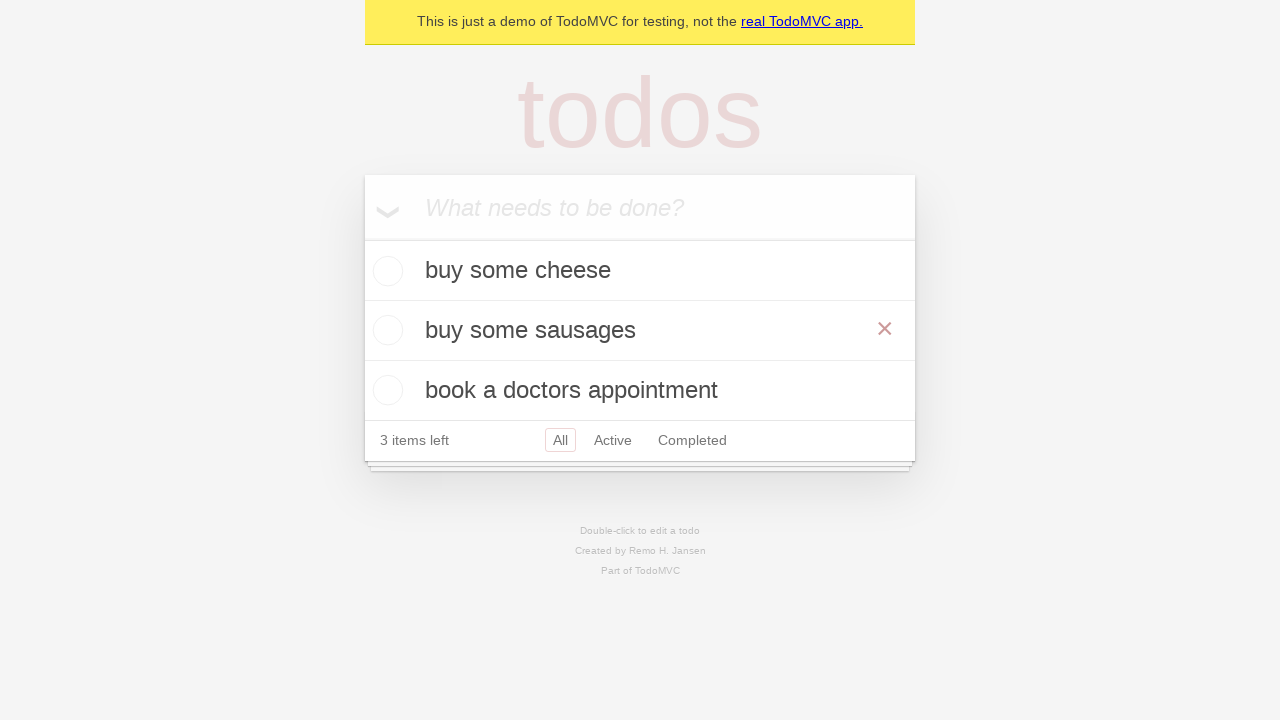

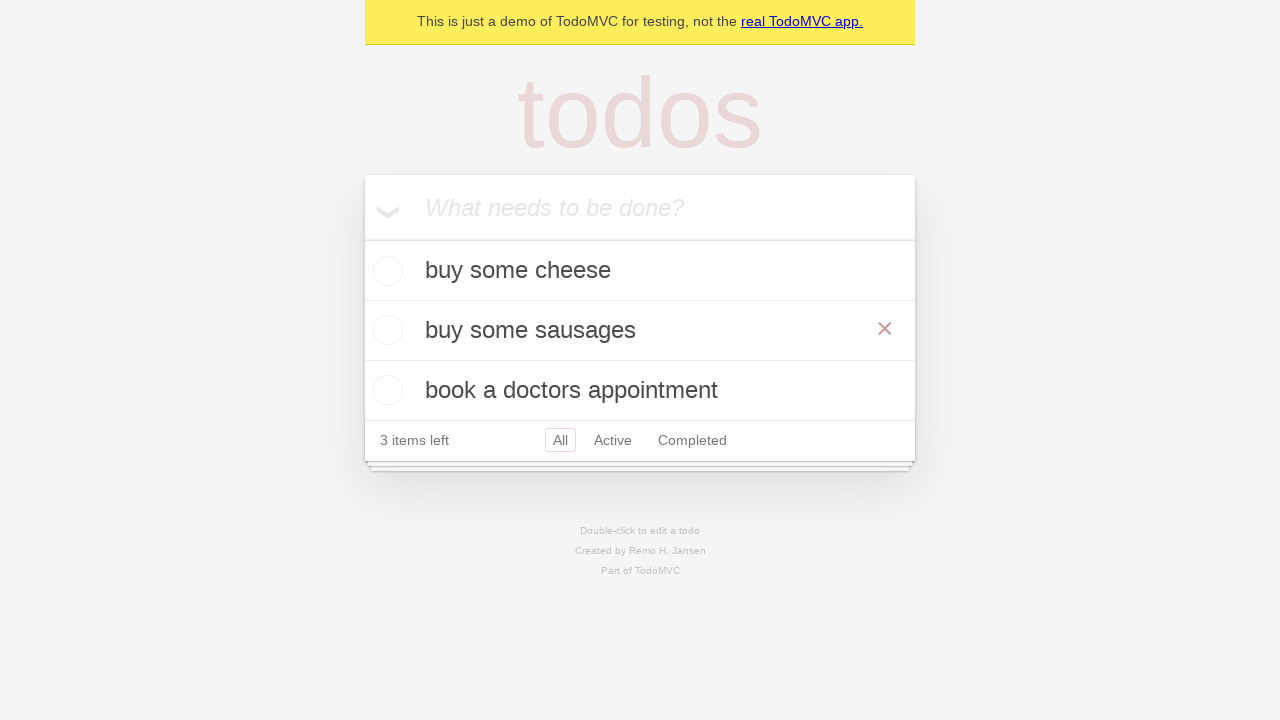